Tests dropdown selection functionality by clicking on a dropdown element and selecting "Option 2" from the available options.

Starting URL: http://the-internet.herokuapp.com/dropdown

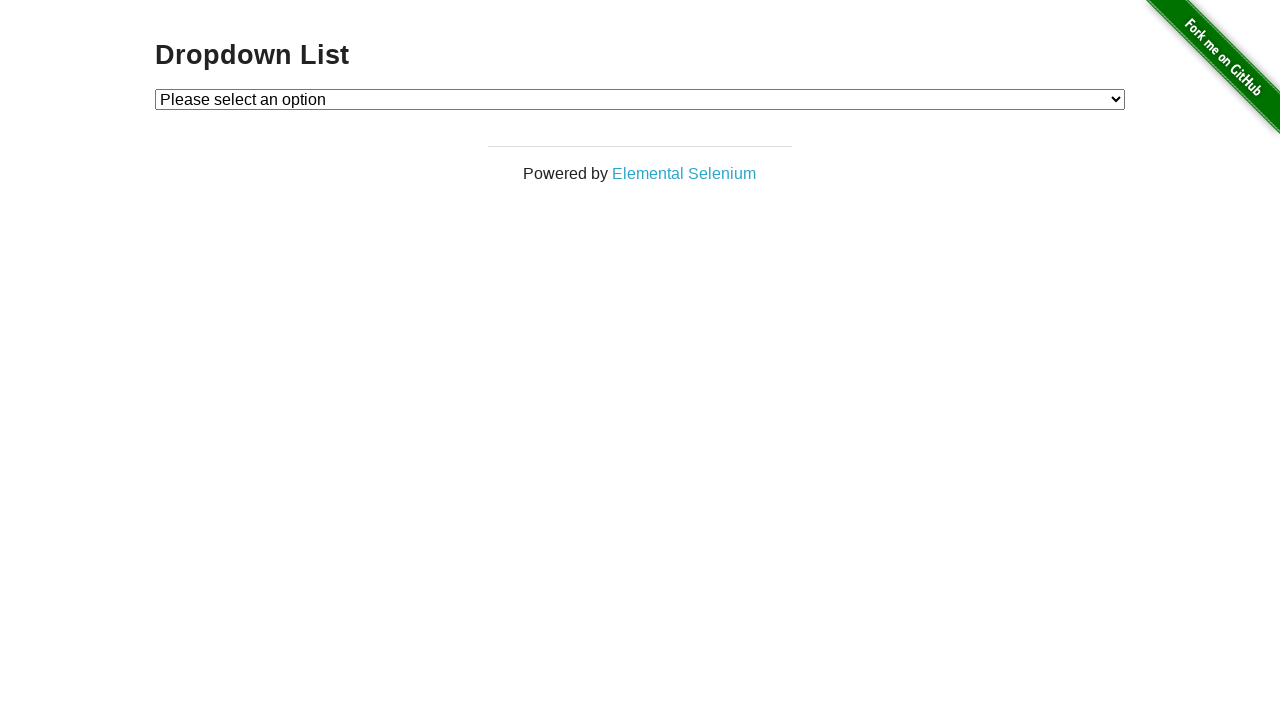

Clicked on the dropdown to open it at (640, 99) on select#dropdown
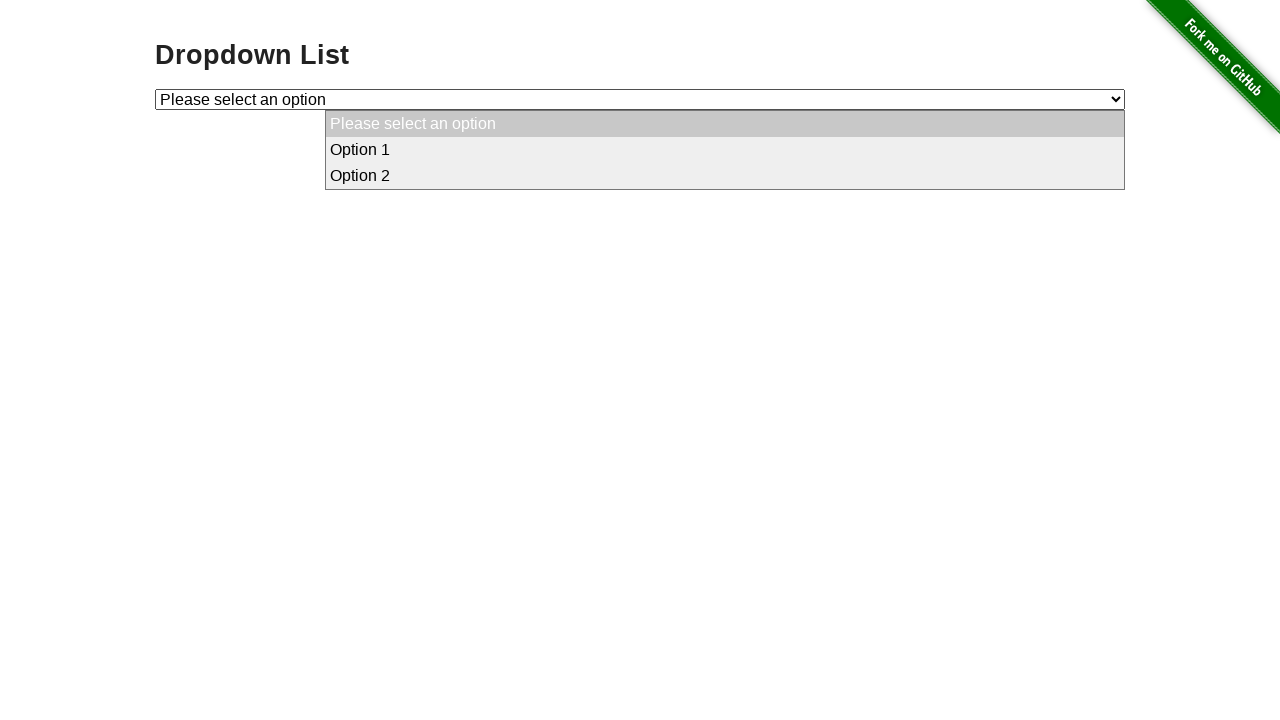

Selected 'Option 2' from the dropdown on select#dropdown
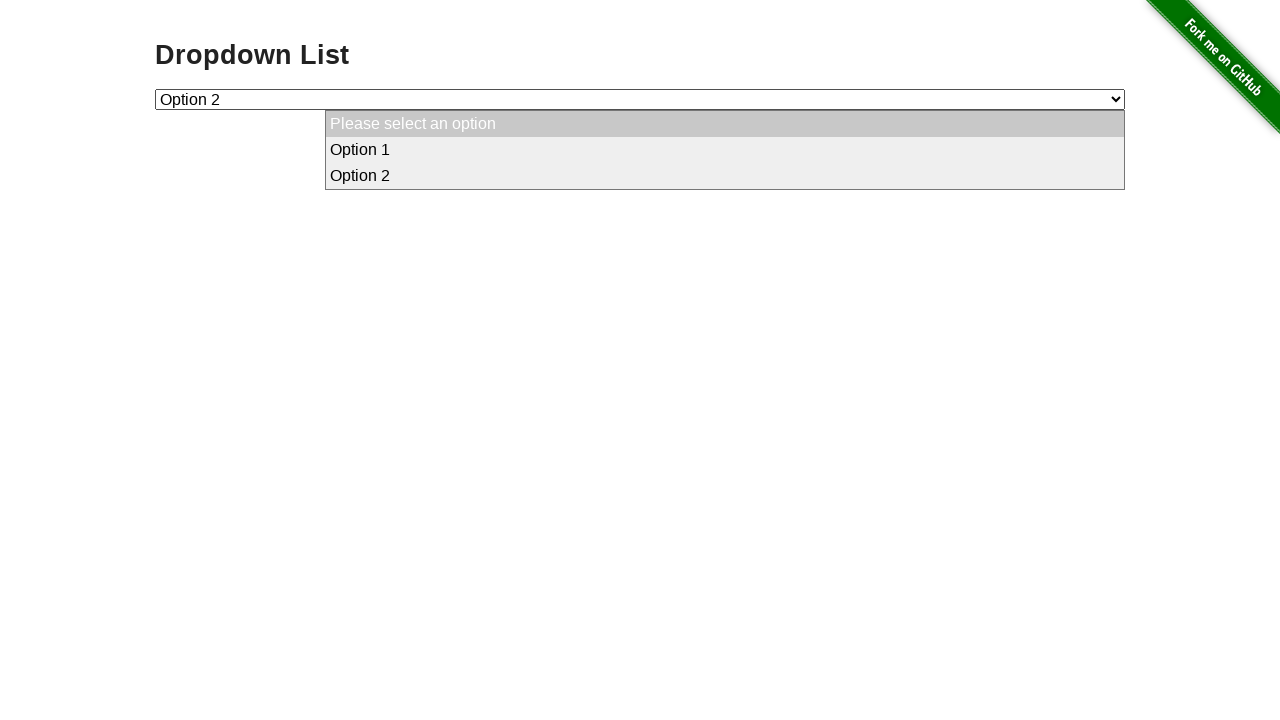

Waited 1 second for selection to take effect
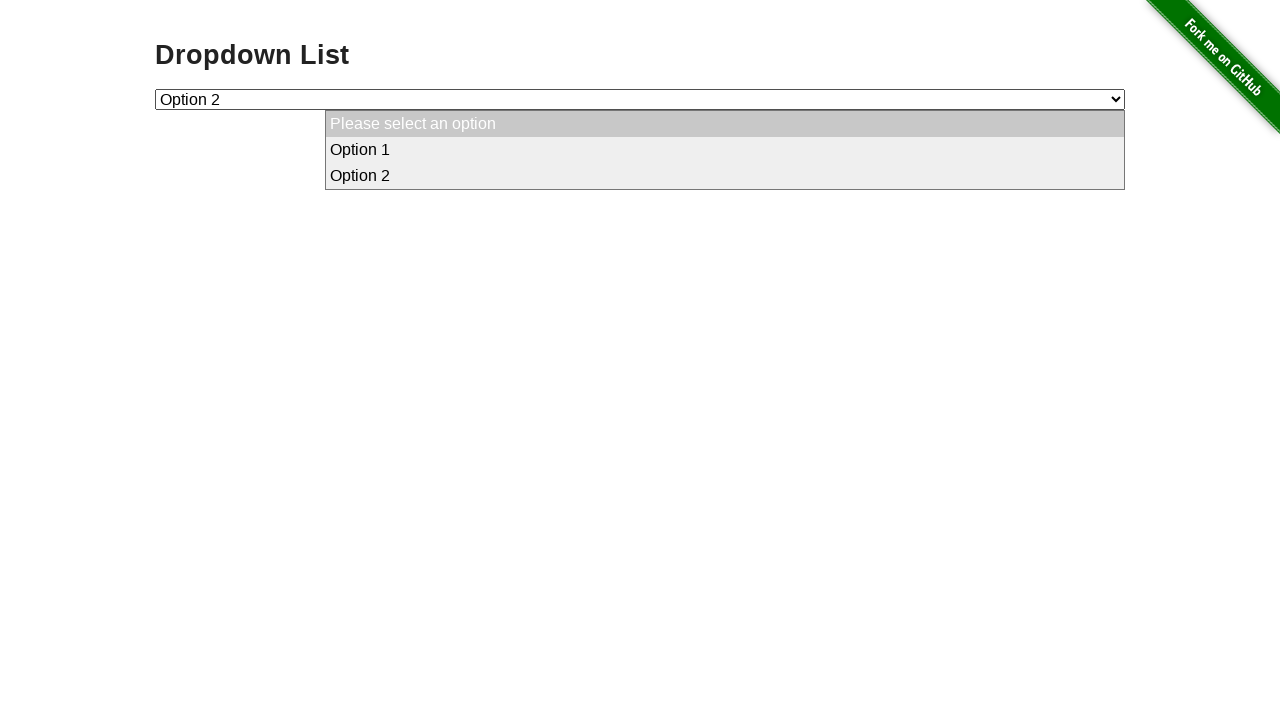

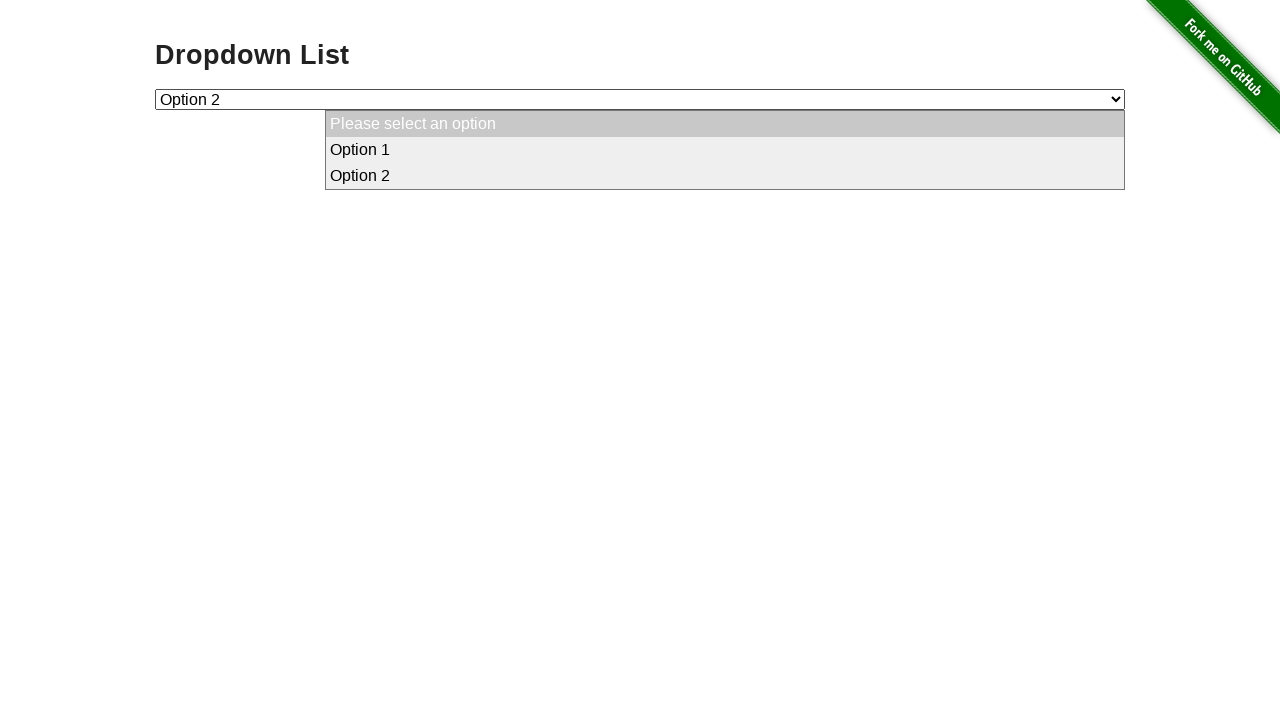